Tests dynamic loading functionality by clicking a start button and waiting for a finish element to appear with the text "Hello World!"

Starting URL: http://the-internet.herokuapp.com/dynamic_loading/2

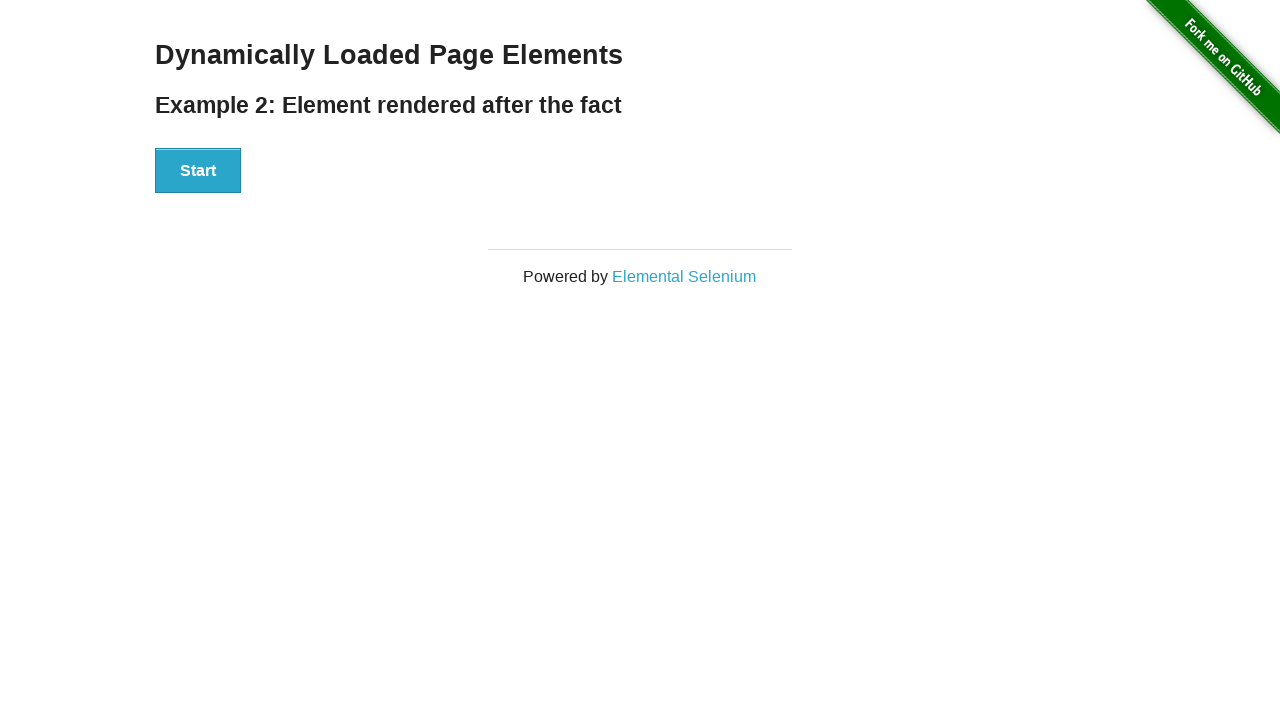

Clicked the start button at (198, 171) on #start button
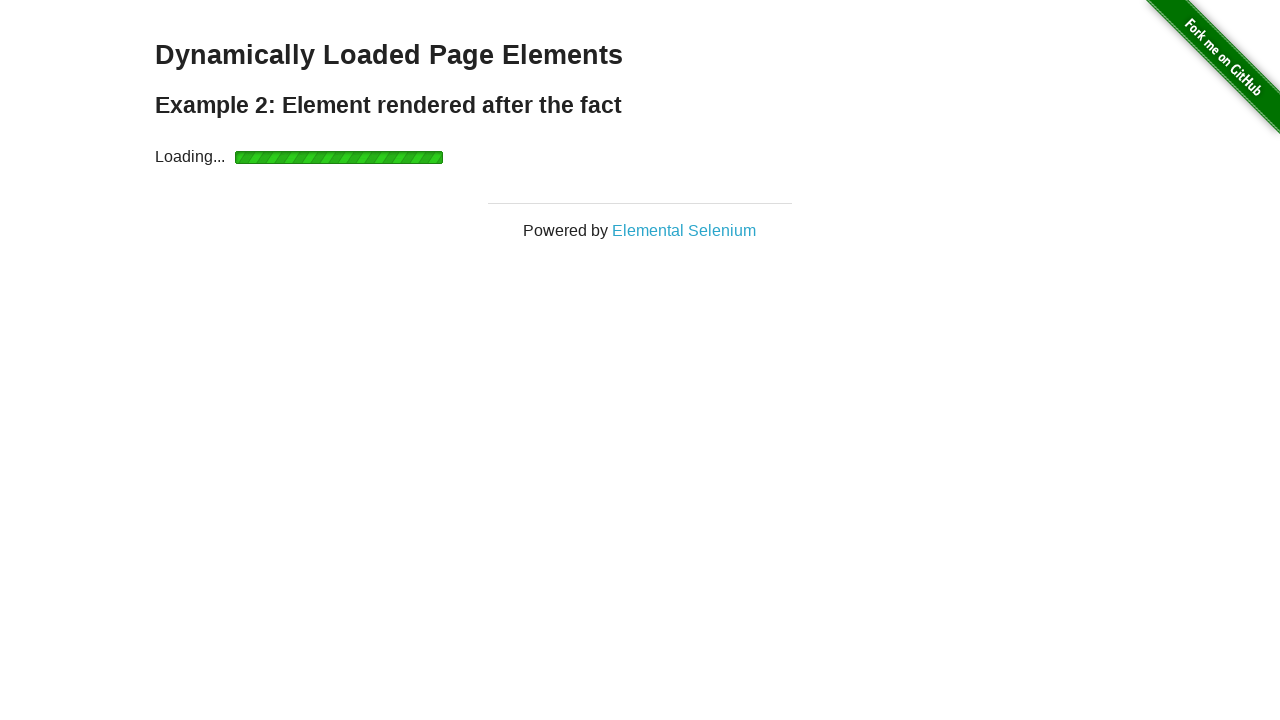

Finish element appeared after dynamic loading
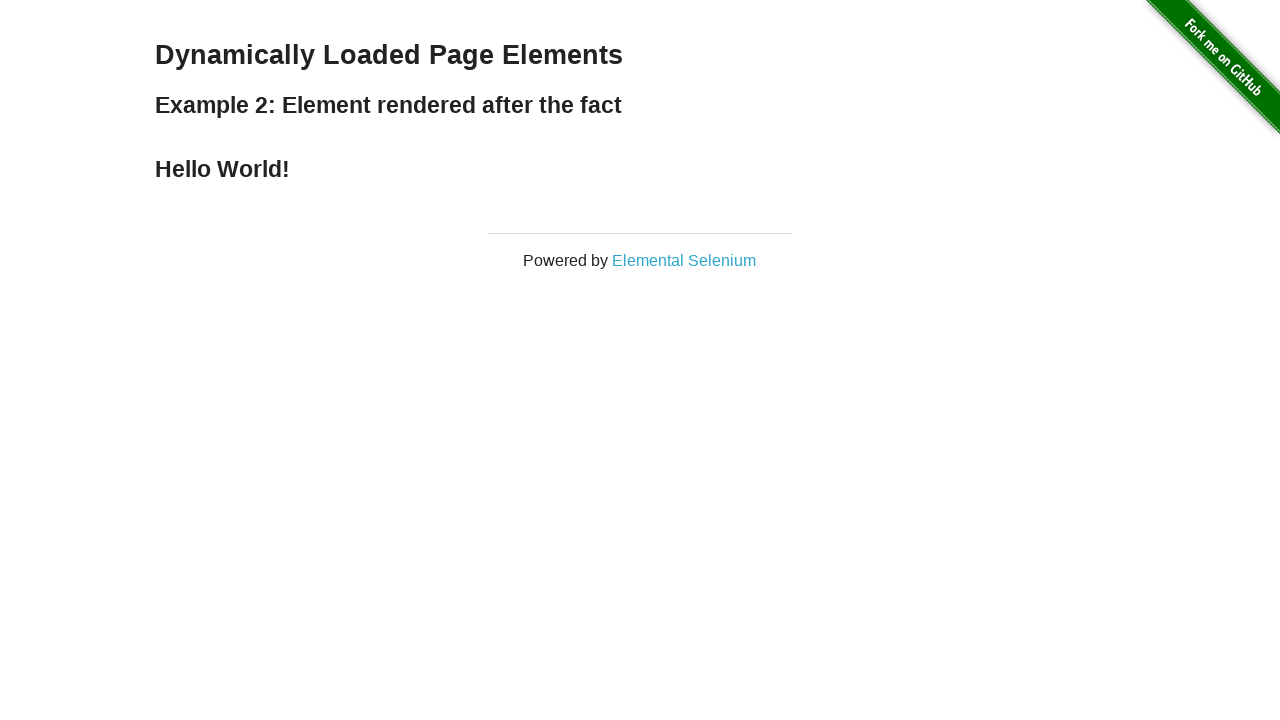

Retrieved text content from finish element
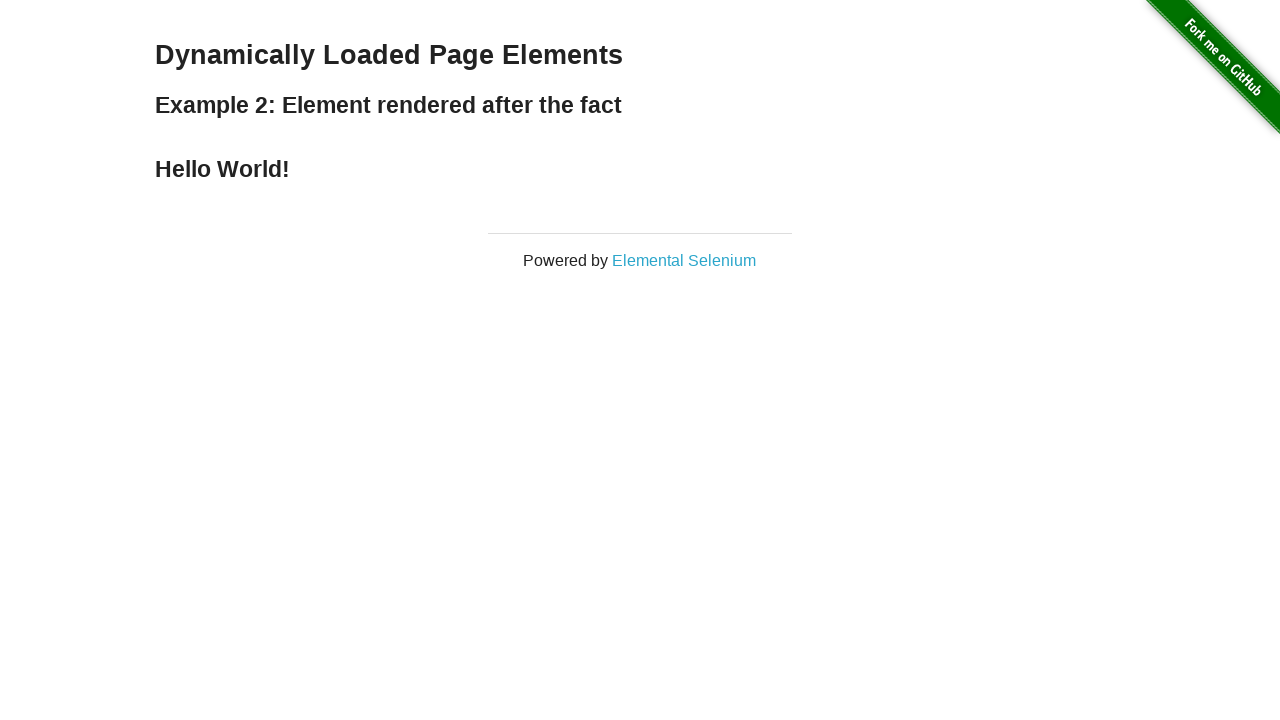

Verified 'Hello World!' text is present in finish element
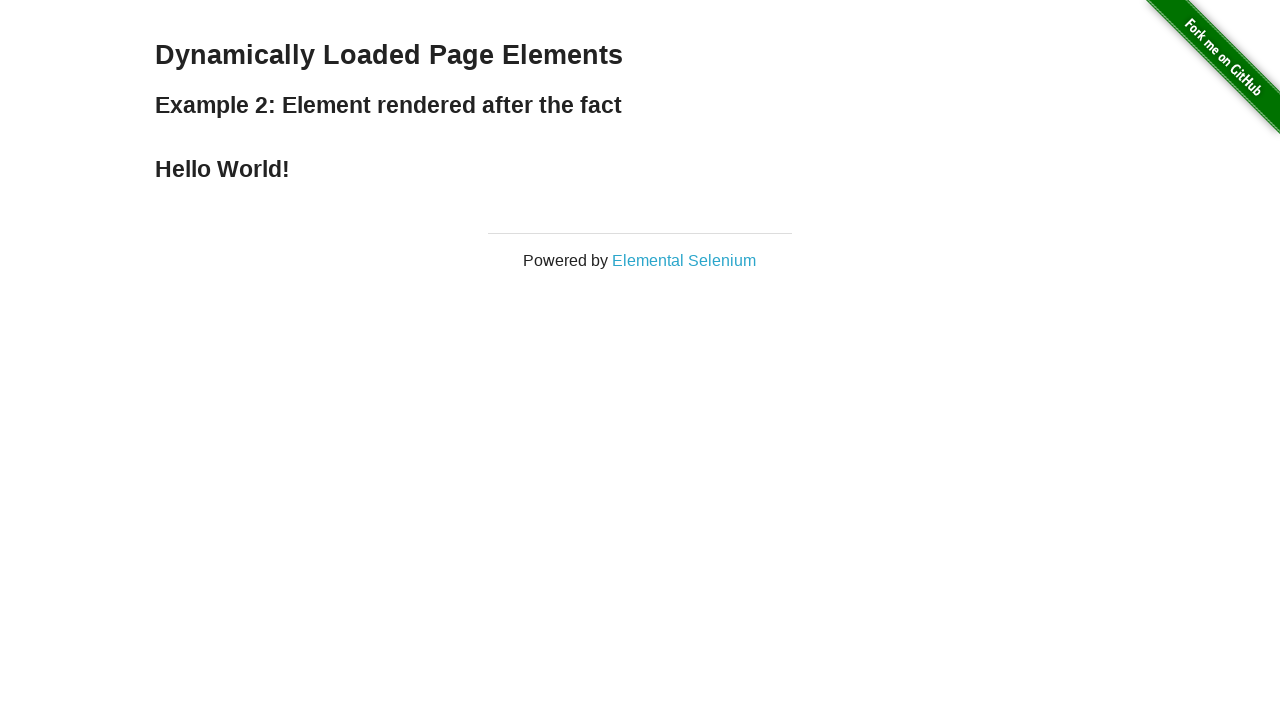

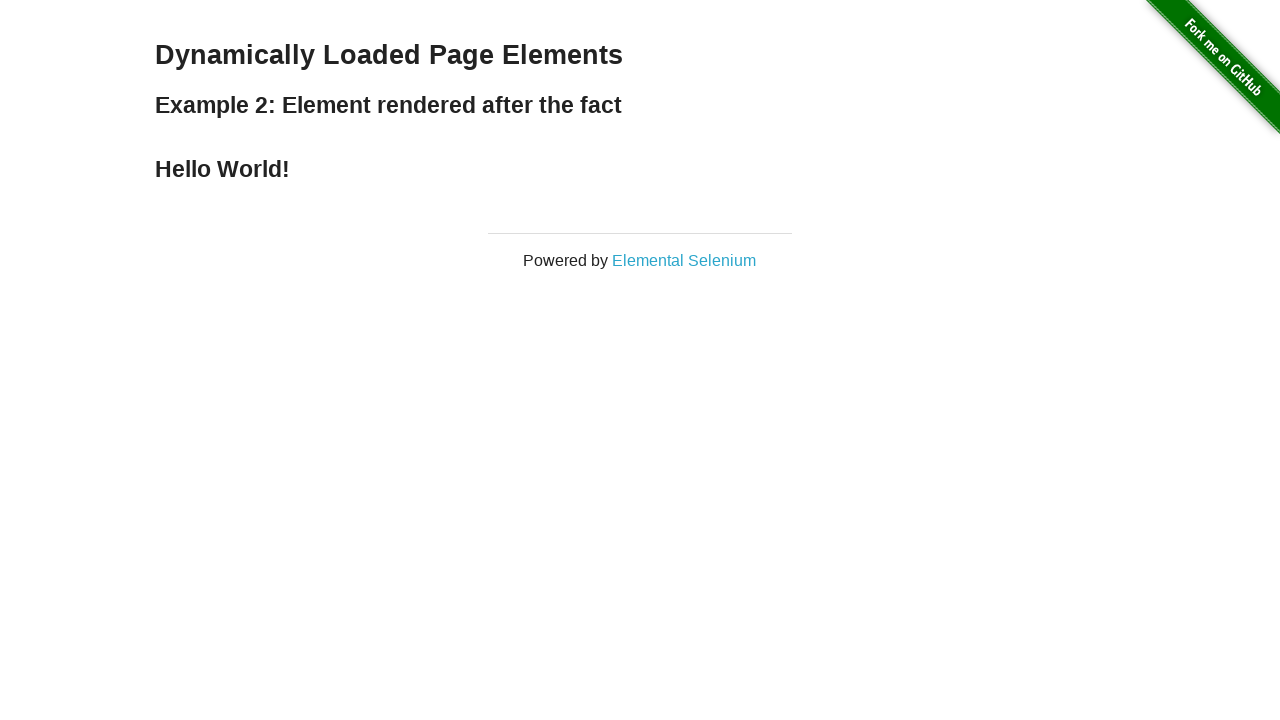